Tests GitHub's advanced search form by filling in search criteria (search term, repository owner, date, and programming language) and submitting the form to search for repositories.

Starting URL: https://github.com/search/advanced

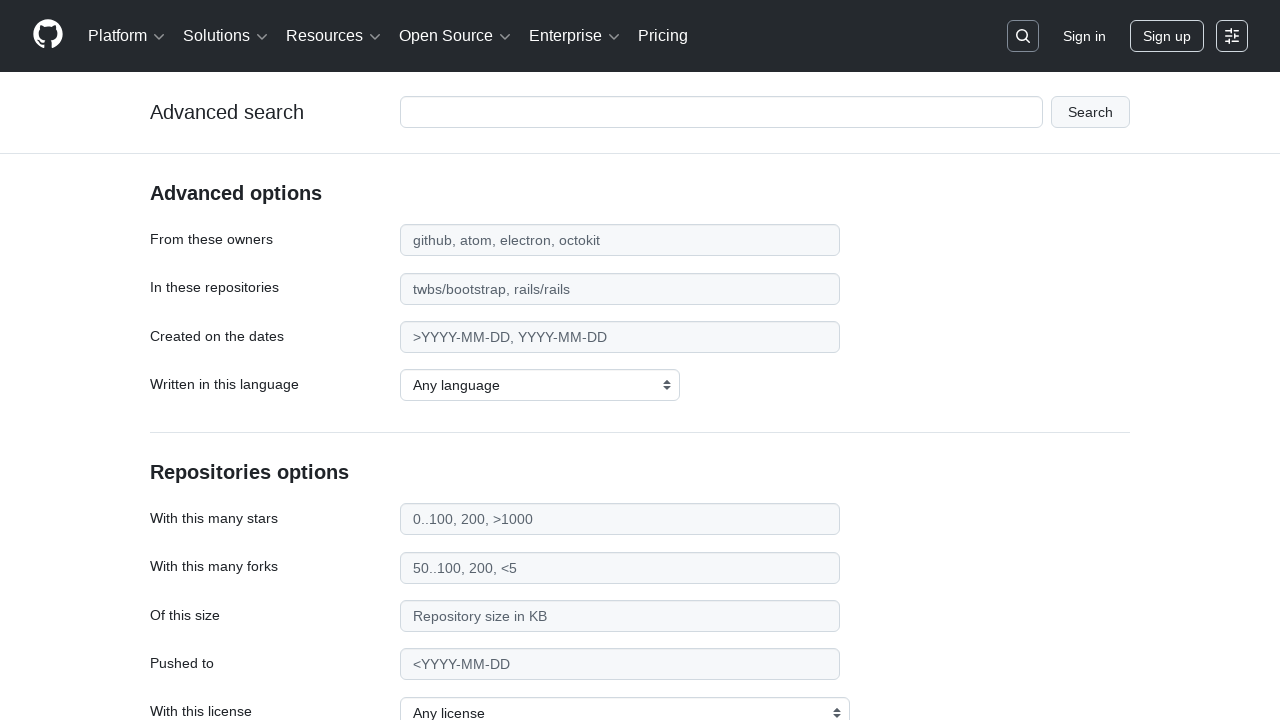

Filled main search input with 'web-scraping' on #adv_code_search input.js-advanced-search-input
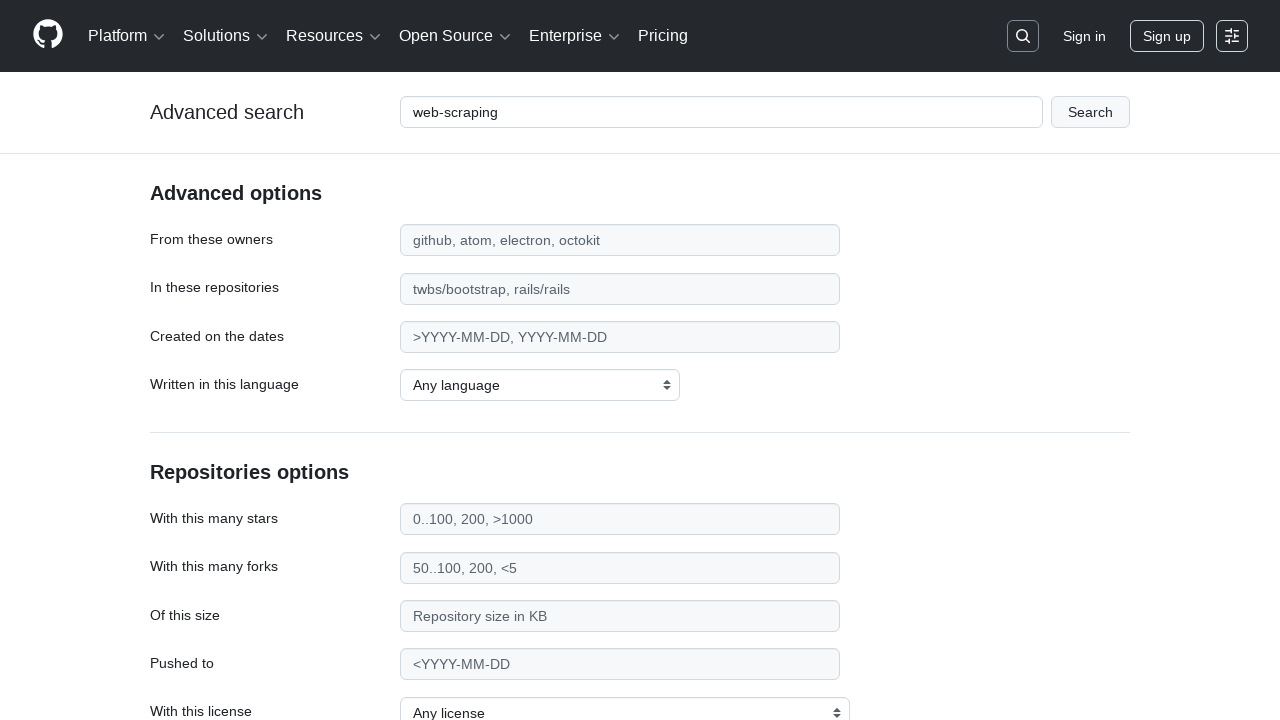

Filled repository owner field with 'microsoft' on #search_from
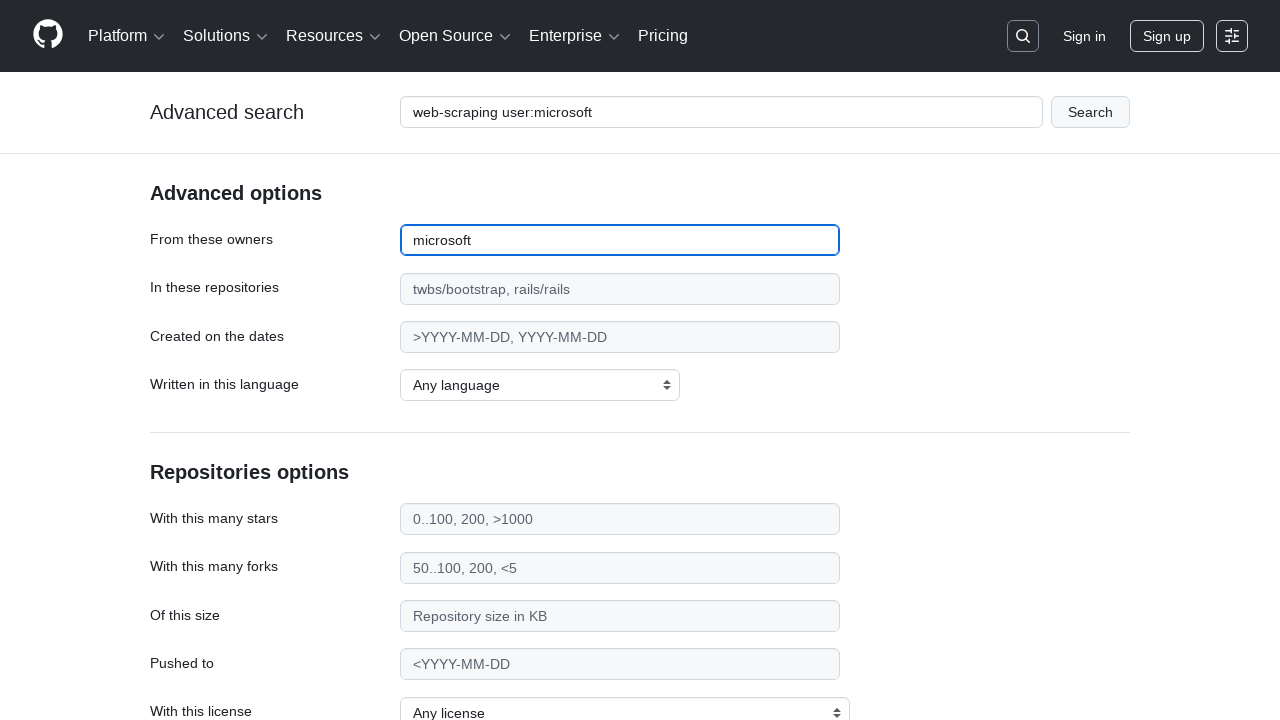

Filled date field with '>2020' on #search_date
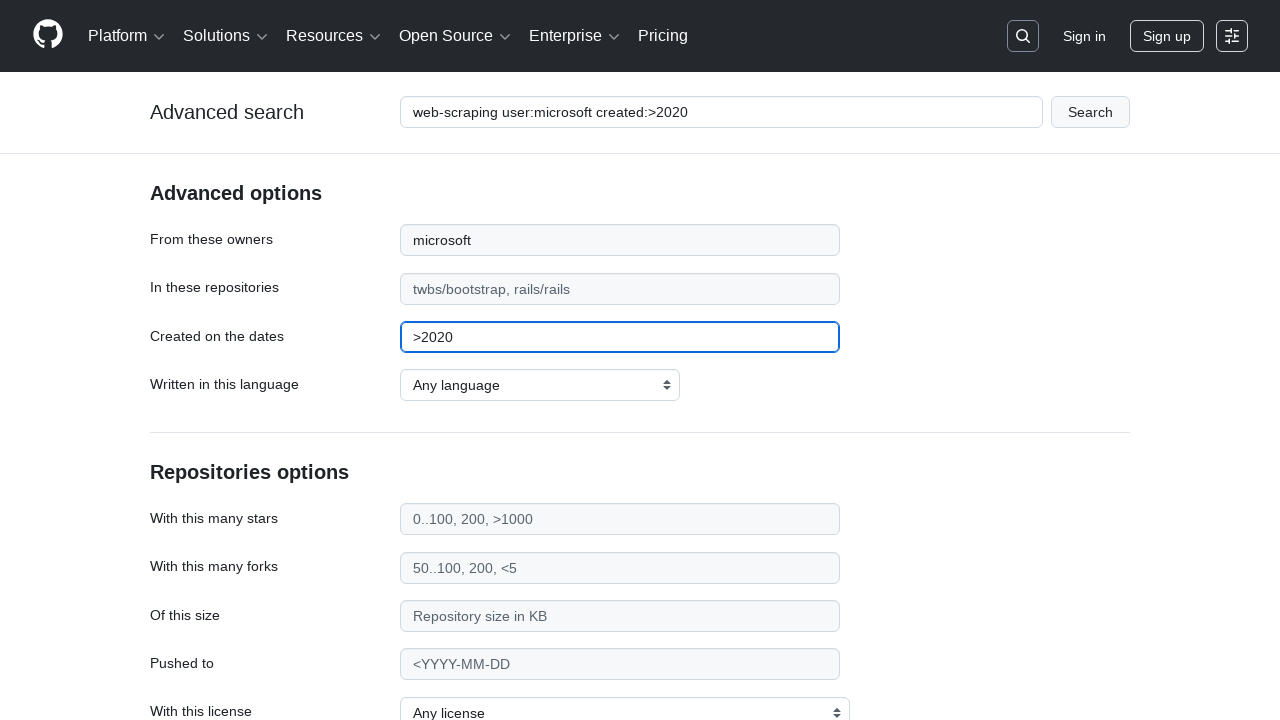

Selected 'JavaScript' as programming language on select#search_language
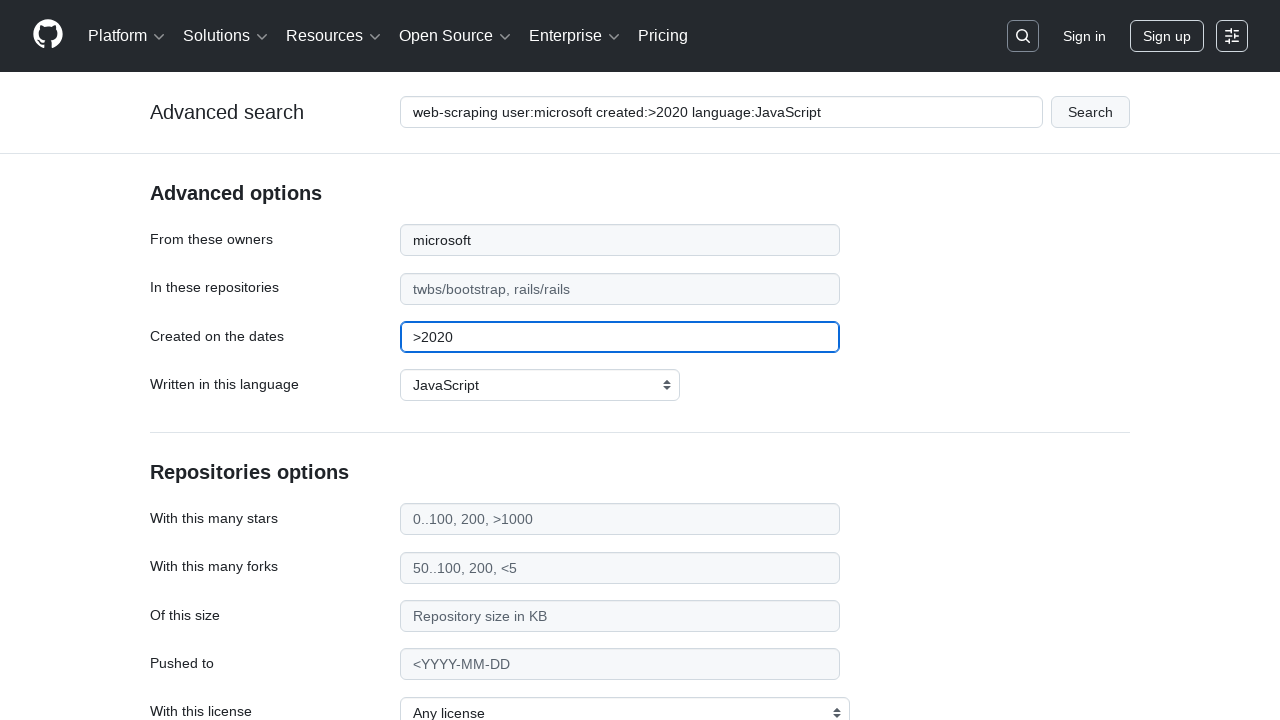

Clicked search form submit button at (1090, 112) on #adv_code_search button[type="submit"]
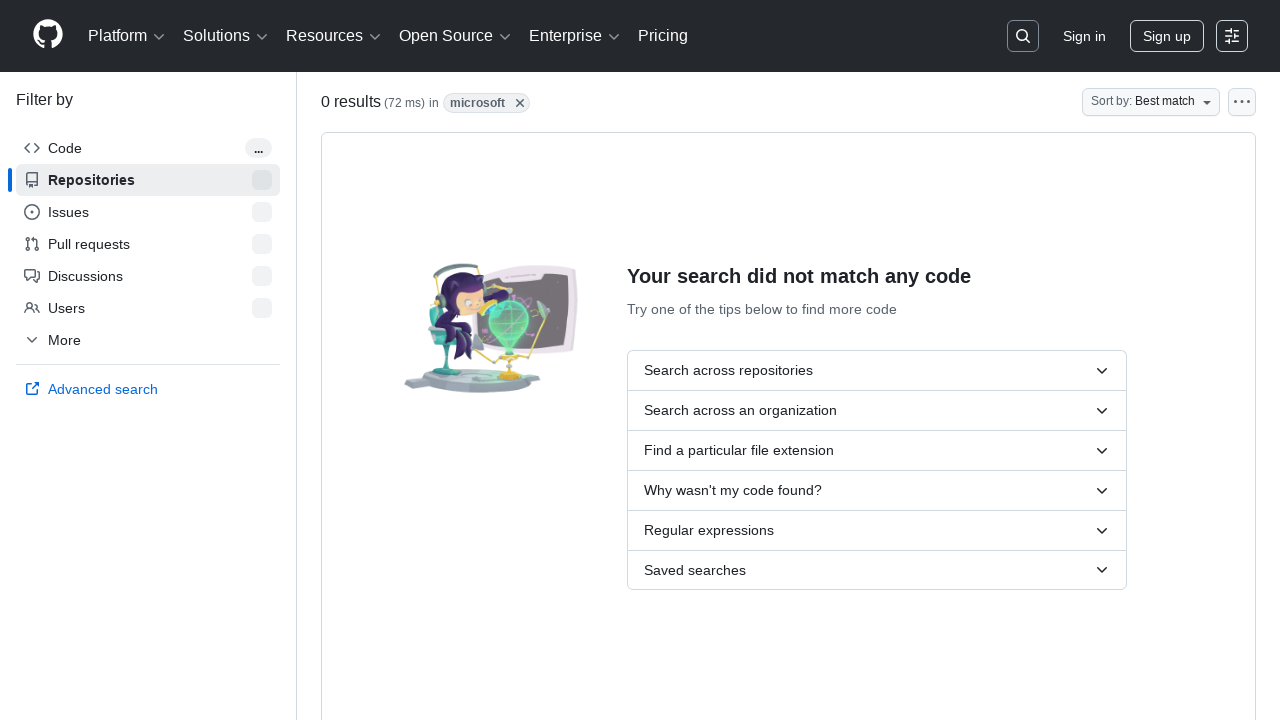

Search results page loaded (networkidle)
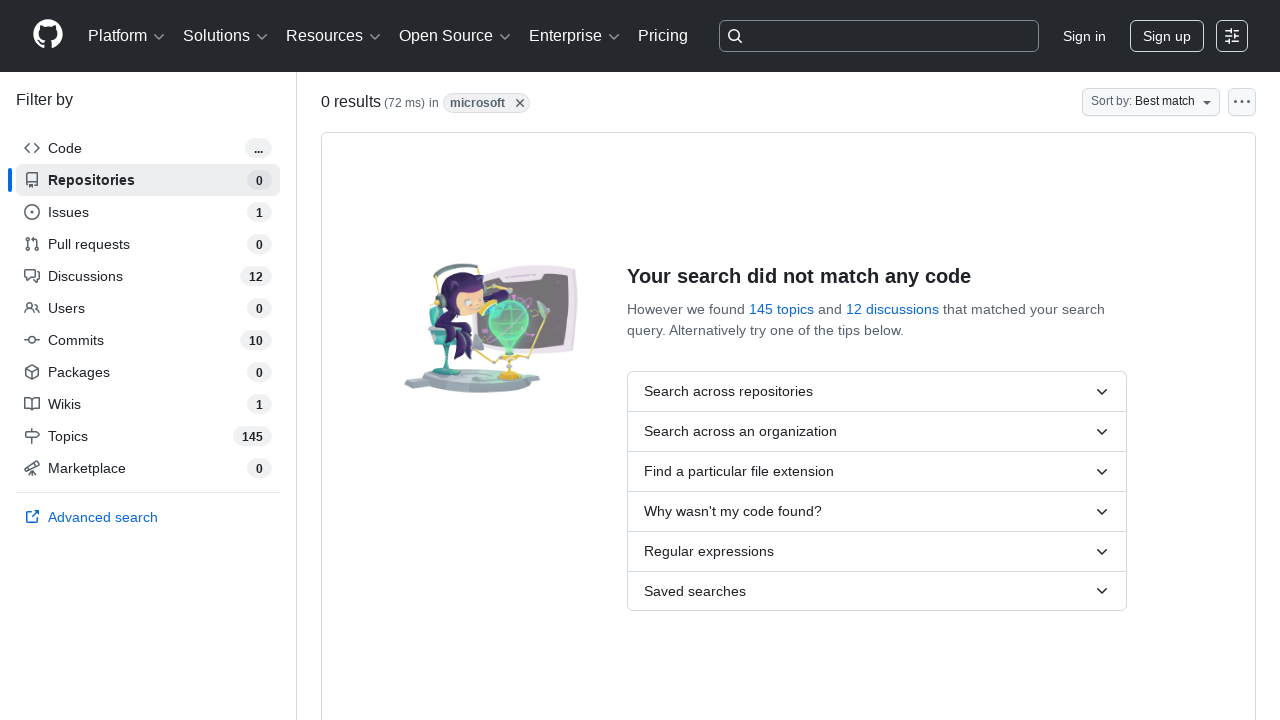

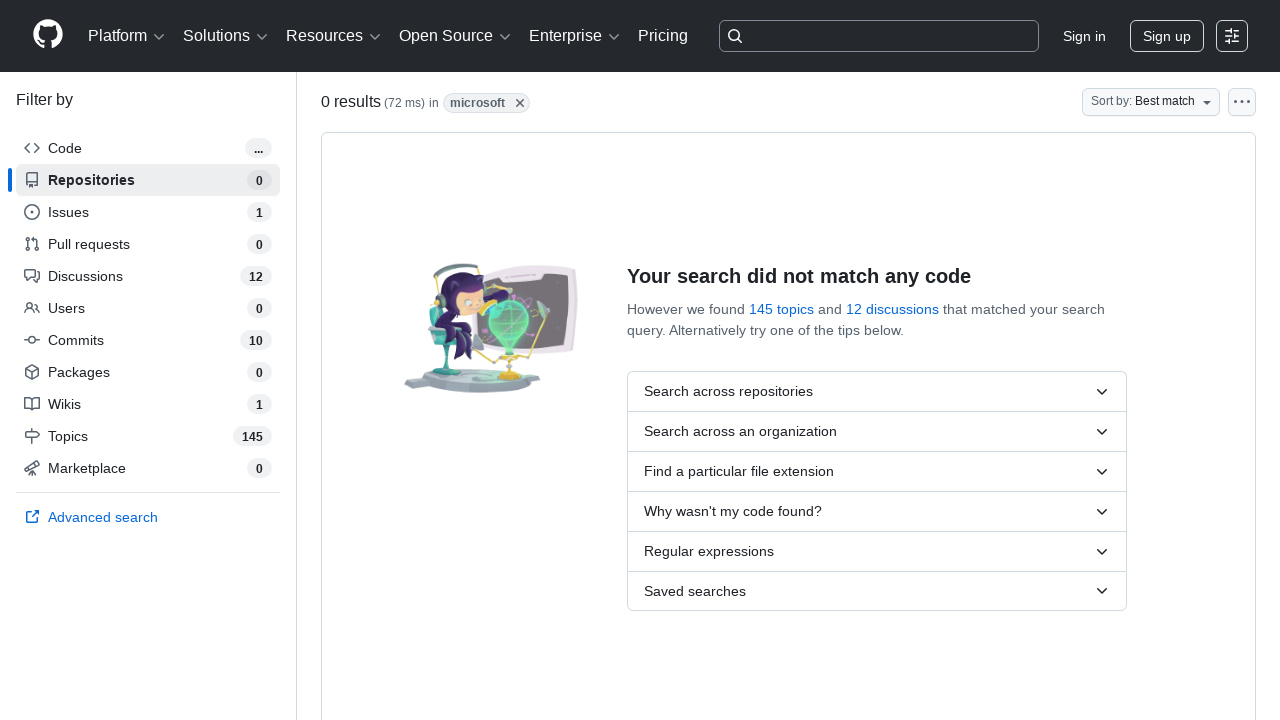